Tests alert and confirm dialog handling

Starting URL: https://www.letskodeit.com/practice

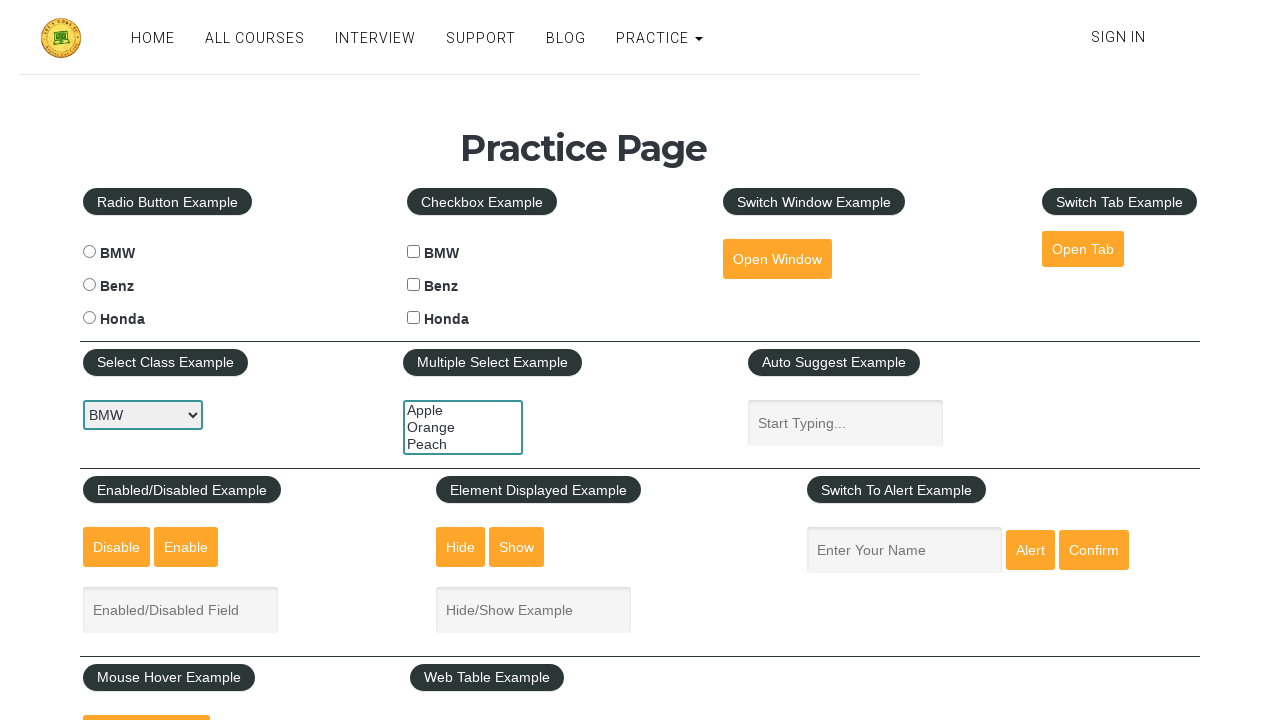

Filled name field with 'Alert Box' on #name
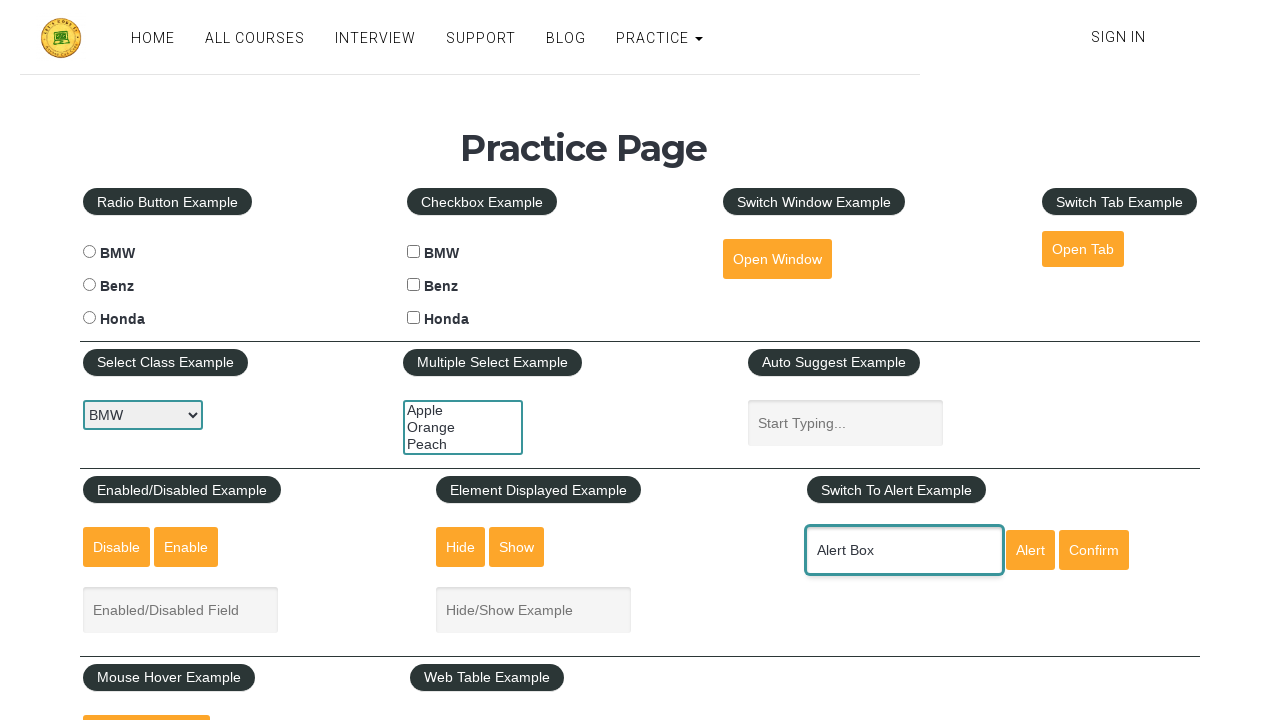

Set up dialog handler to accept alerts
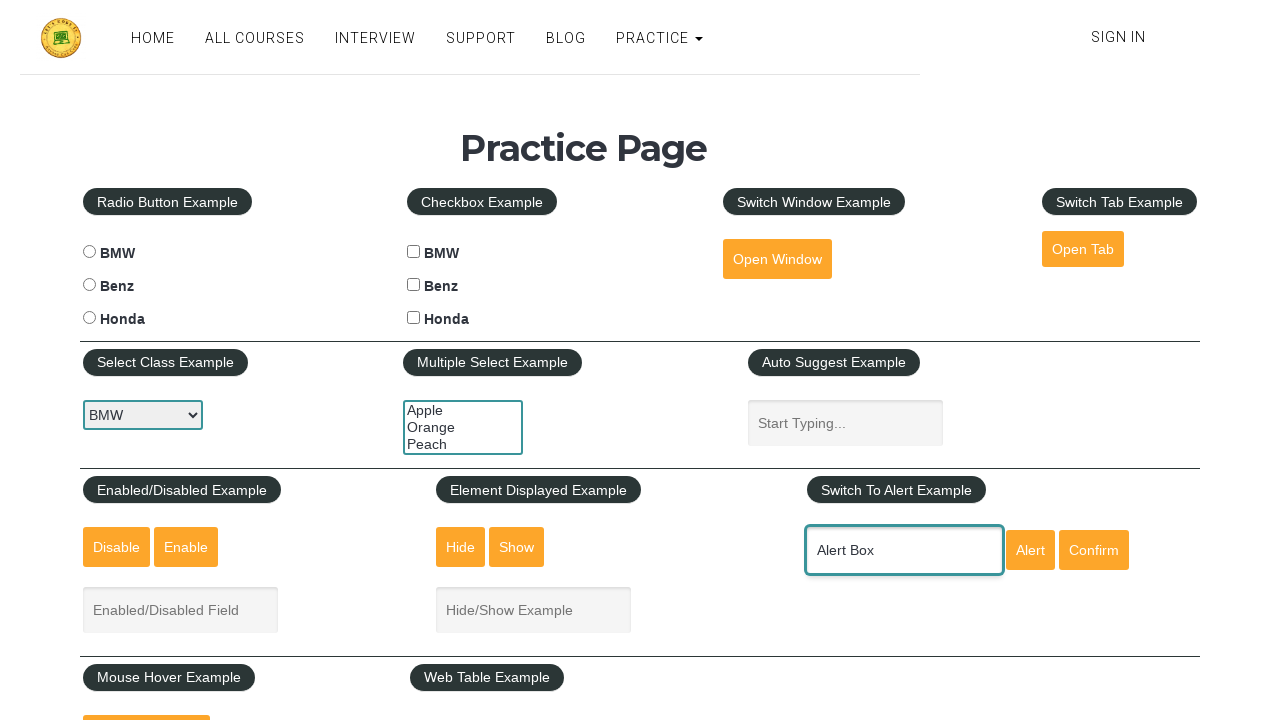

Clicked alert button to trigger alert dialog at (1030, 550) on #alertbtn
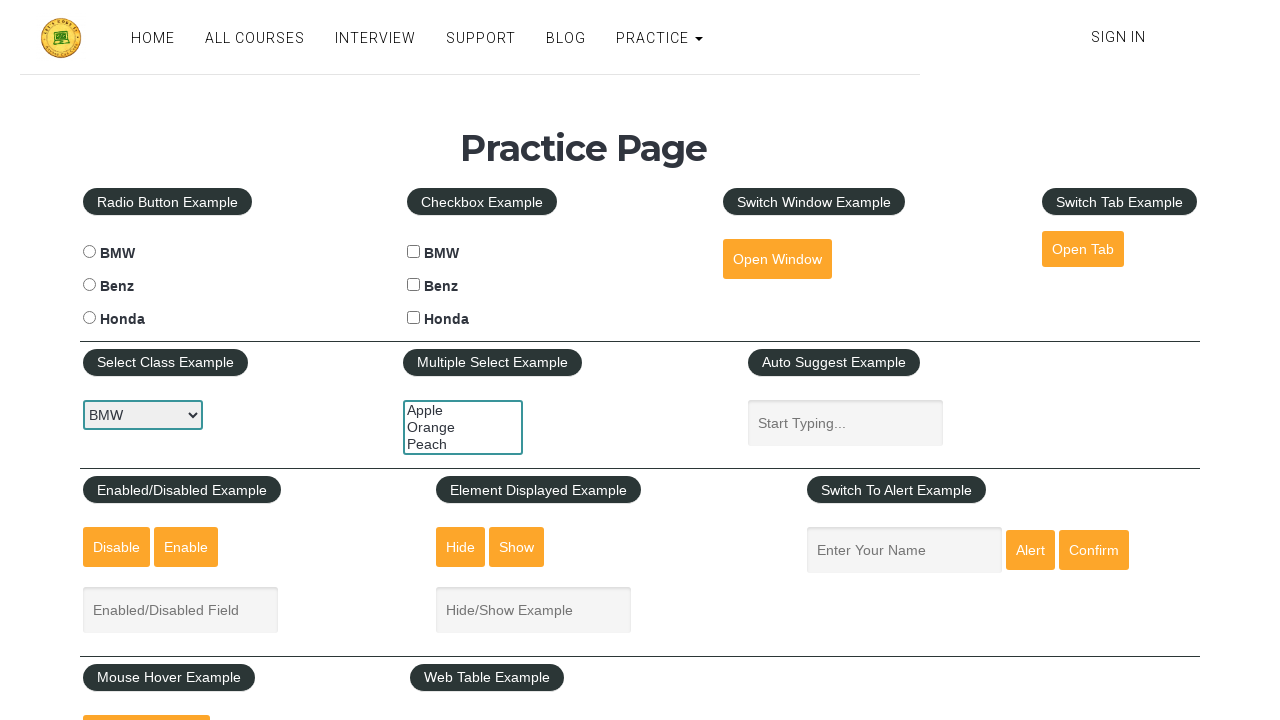

Filled name field with 'Alert Box' again on #name
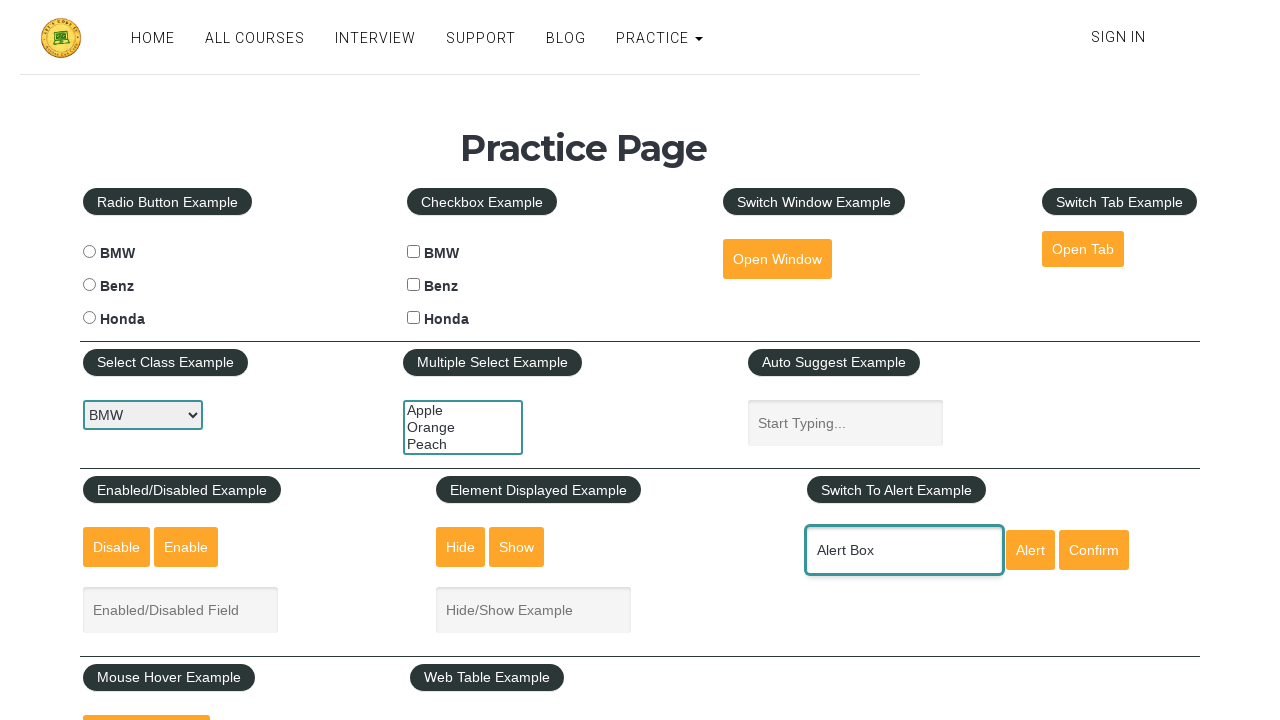

Set up dialog handler to dismiss confirm dialogs
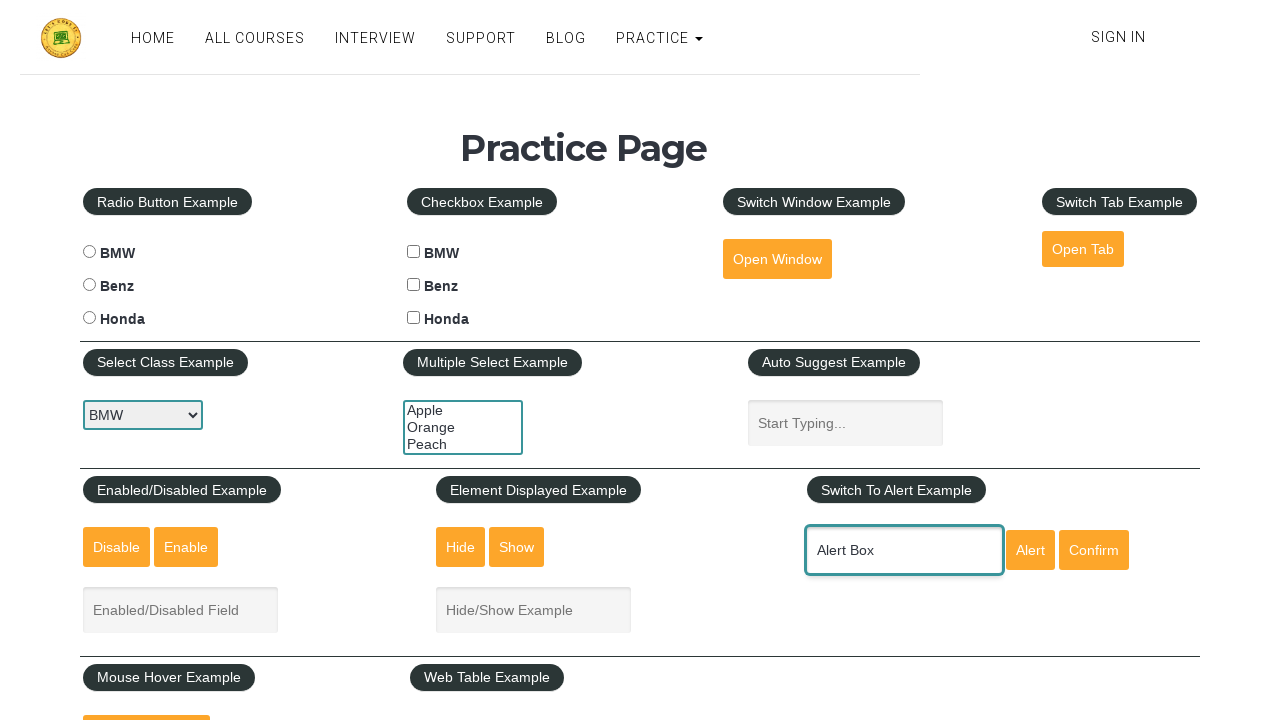

Clicked confirm button to trigger confirm dialog at (1094, 550) on #confirmbtn
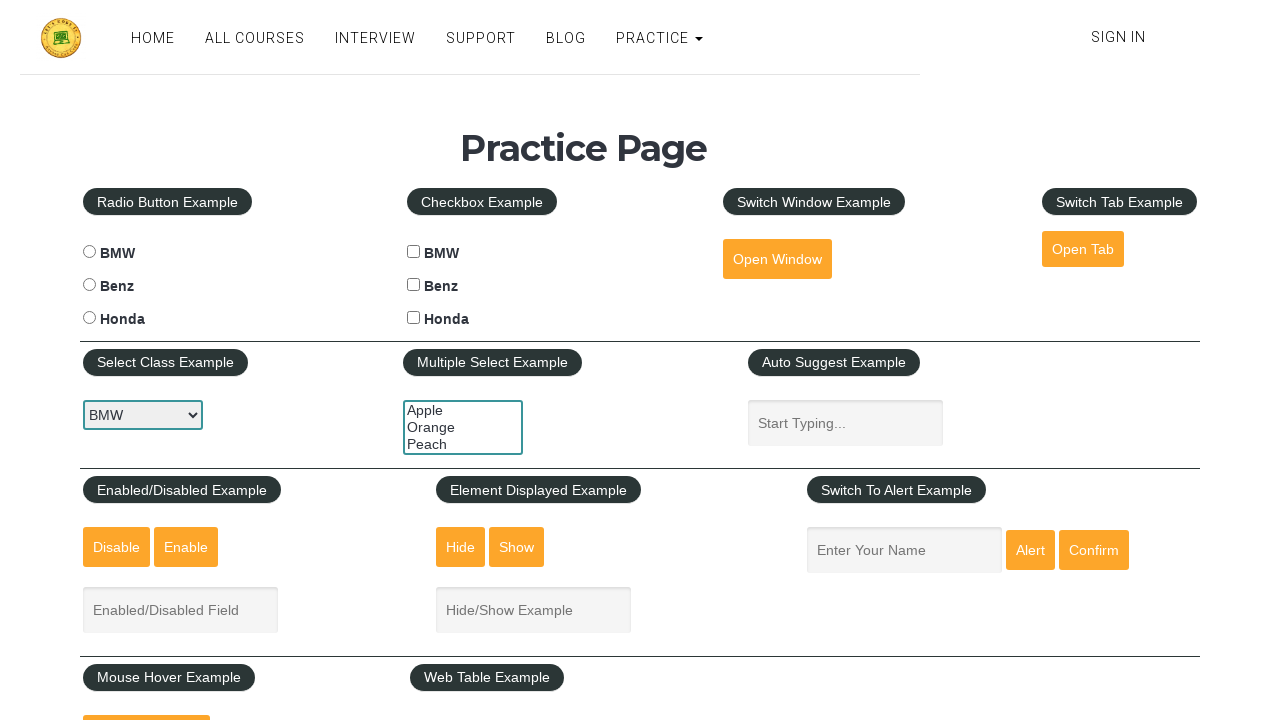

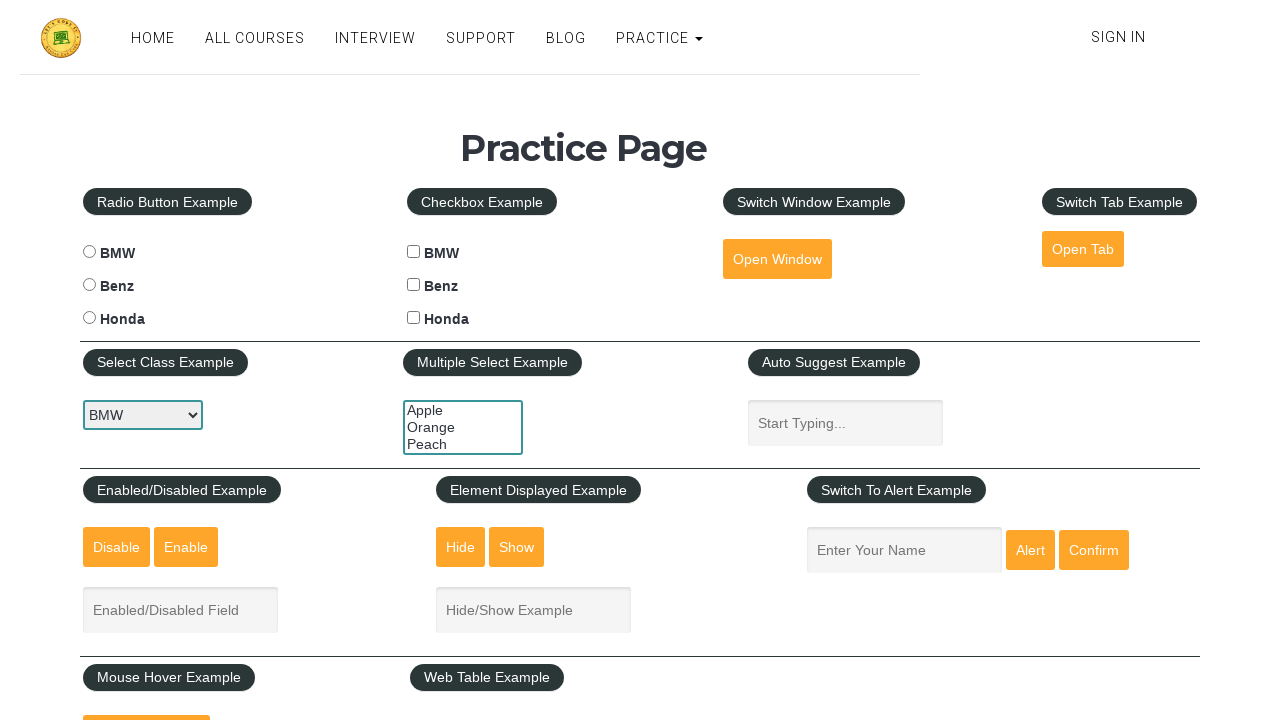